Tests a registration form that is expected to have missing elements, attempting to fill fields and submit

Starting URL: https://suninjuly.github.io/registration2.html

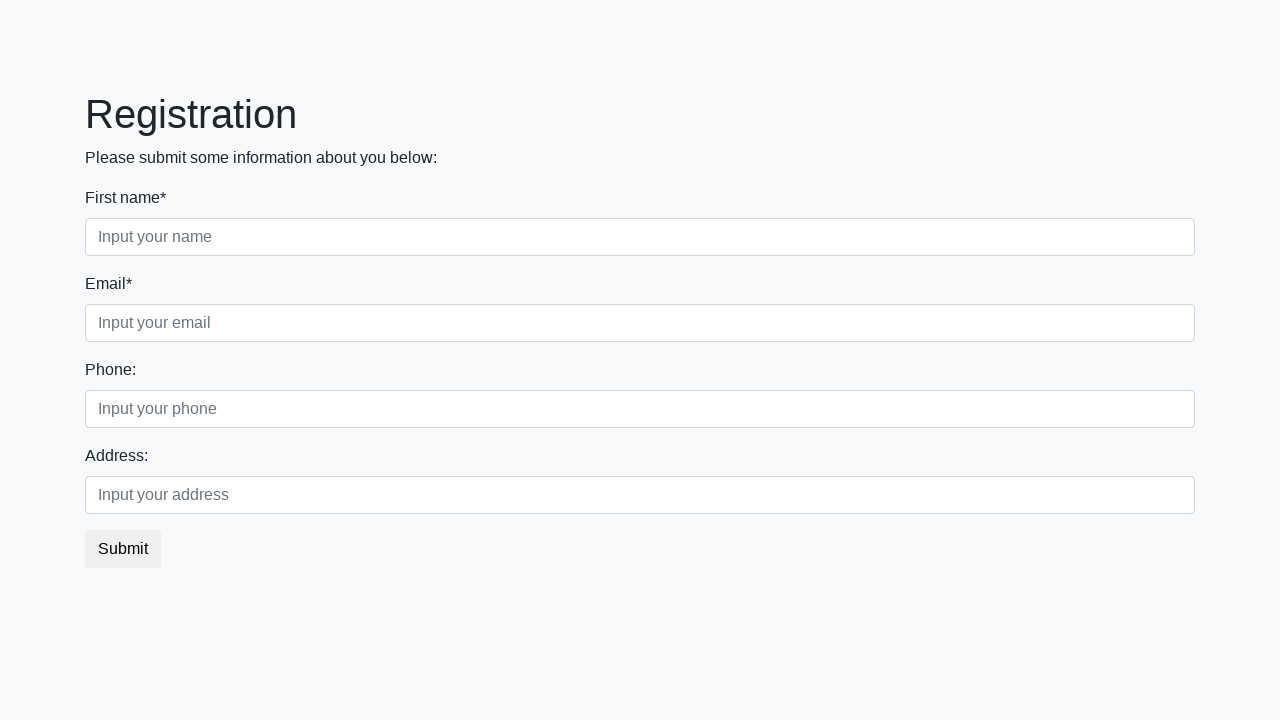

Filled first name field with 'Ivan' on .first_block .form-group.first_class input.form-control
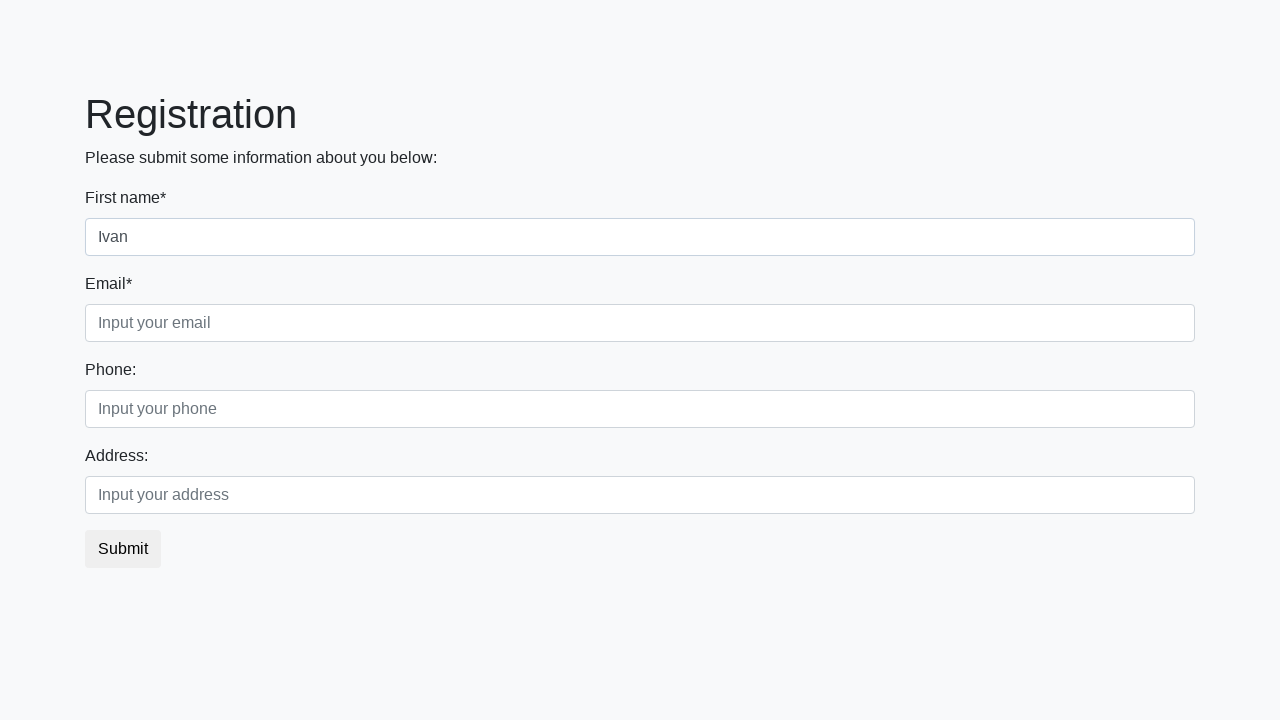

Last name field not found or could not be filled on .first_block .form-group.second_class input.form-control
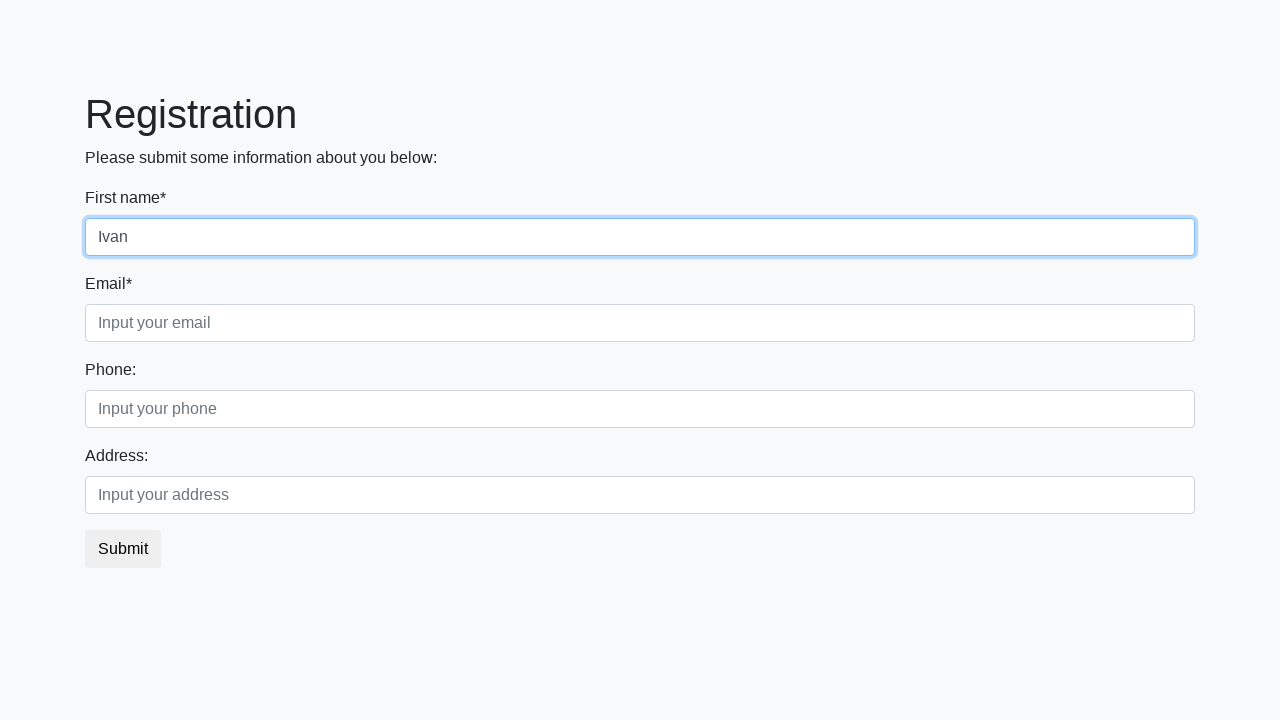

Filled email field with 'ivan@gmail.com' on .first_block .form-group.third_class input.form-control
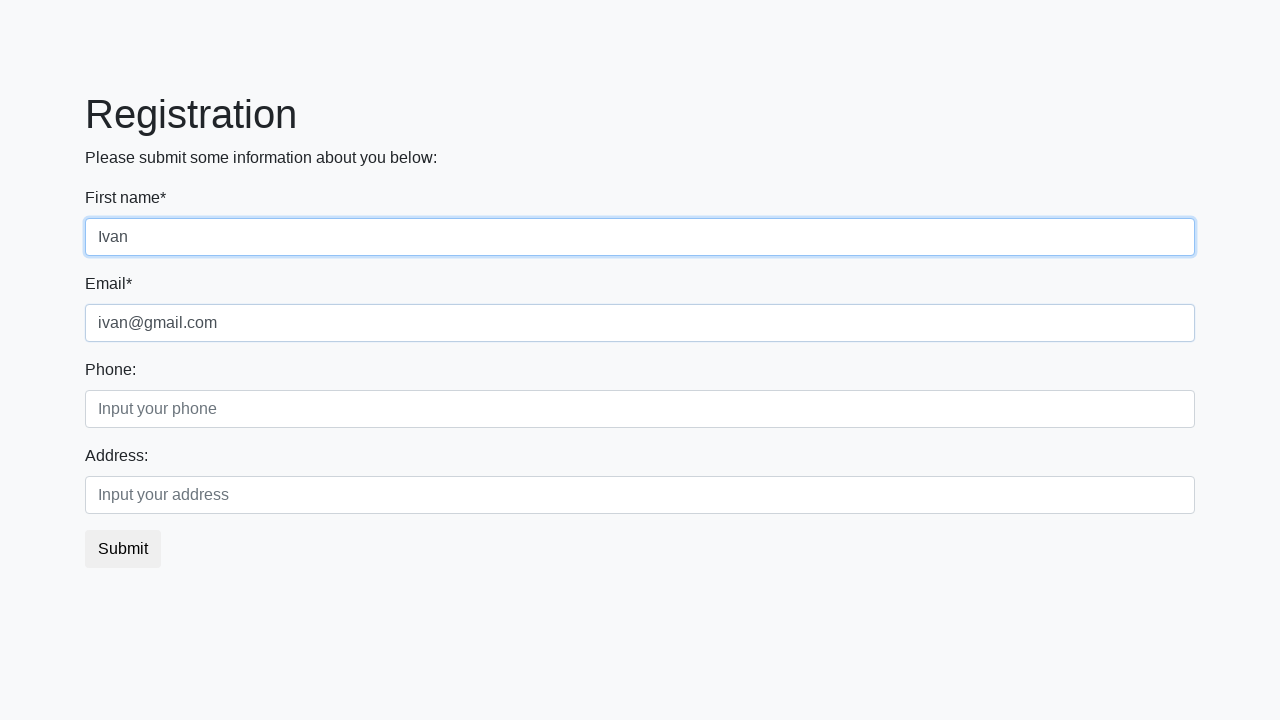

Clicked submit button at (123, 549) on button.btn
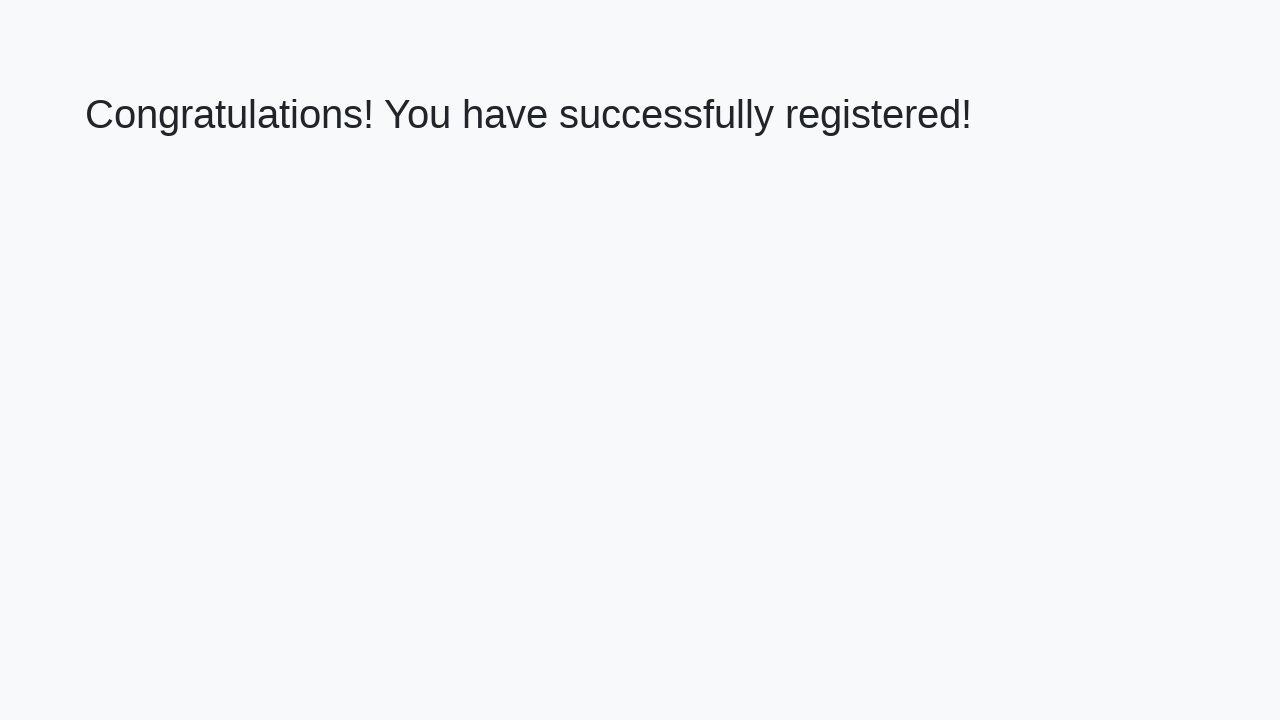

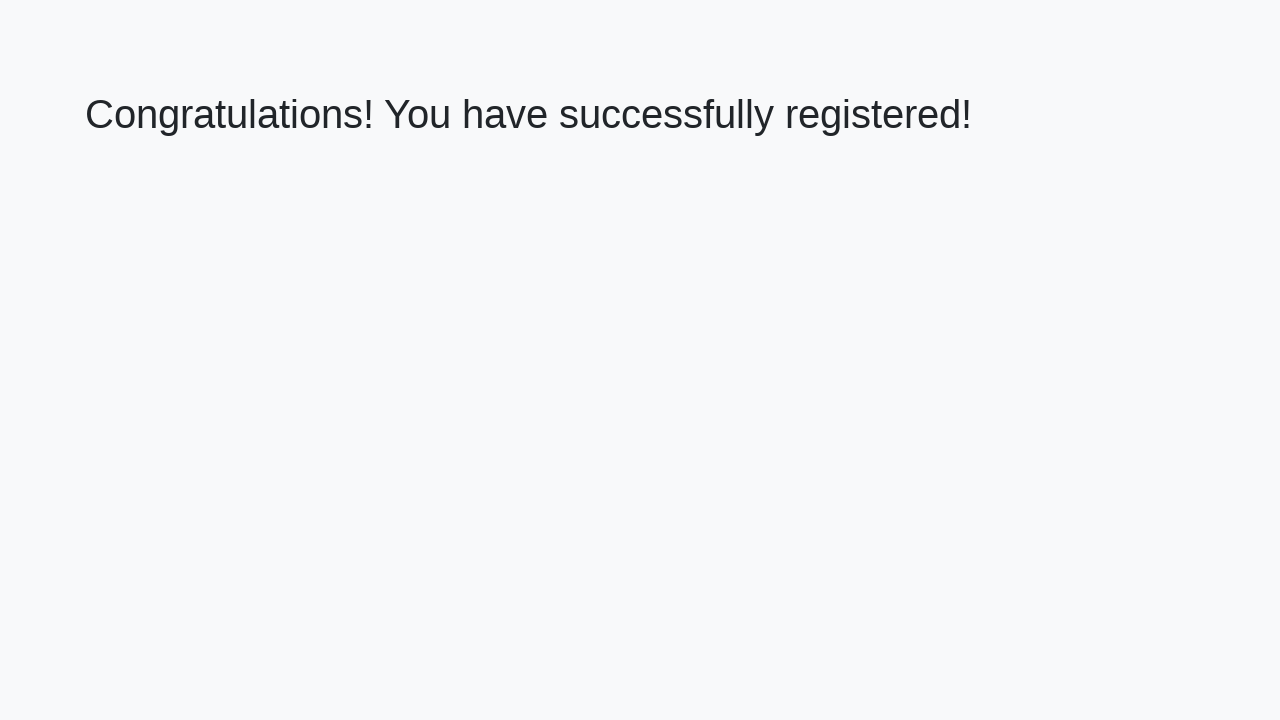